Verifies that there are at least three navigation links (li elements) inside the header

Starting URL: https://finndude.github.io/DBI-Coursework/People-Search/people-search.html

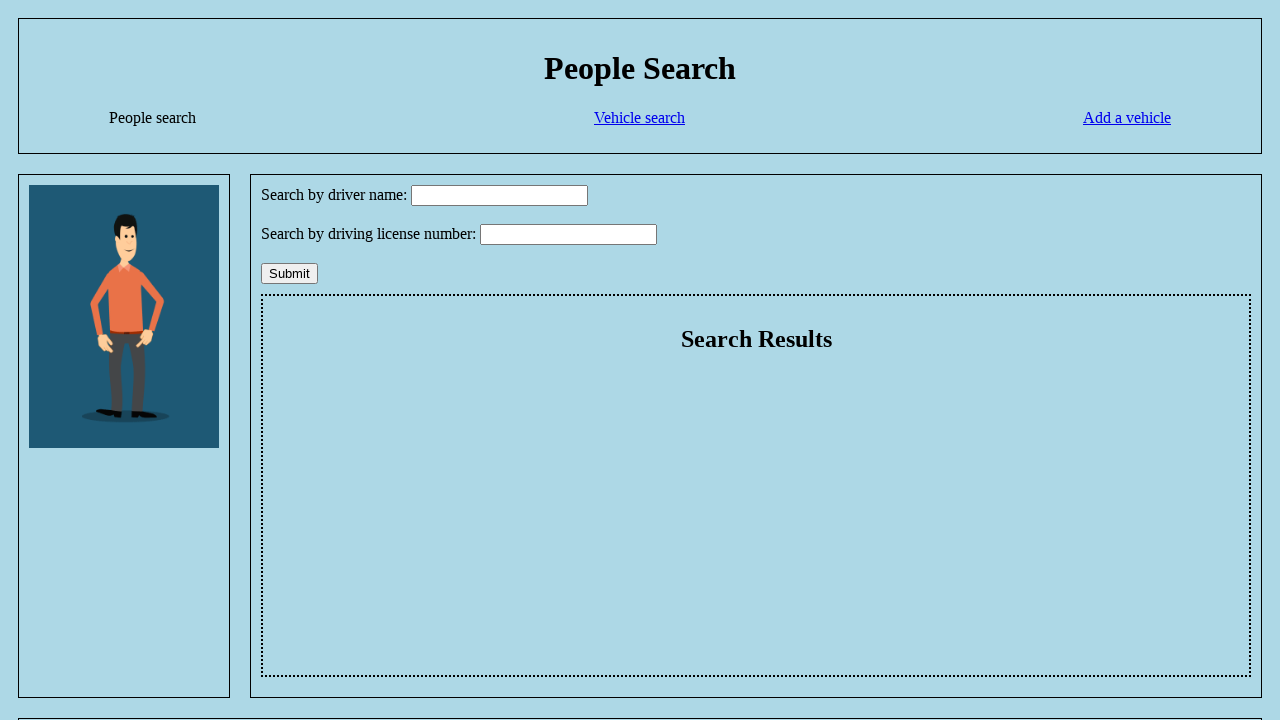

Navigated to people-search.html page
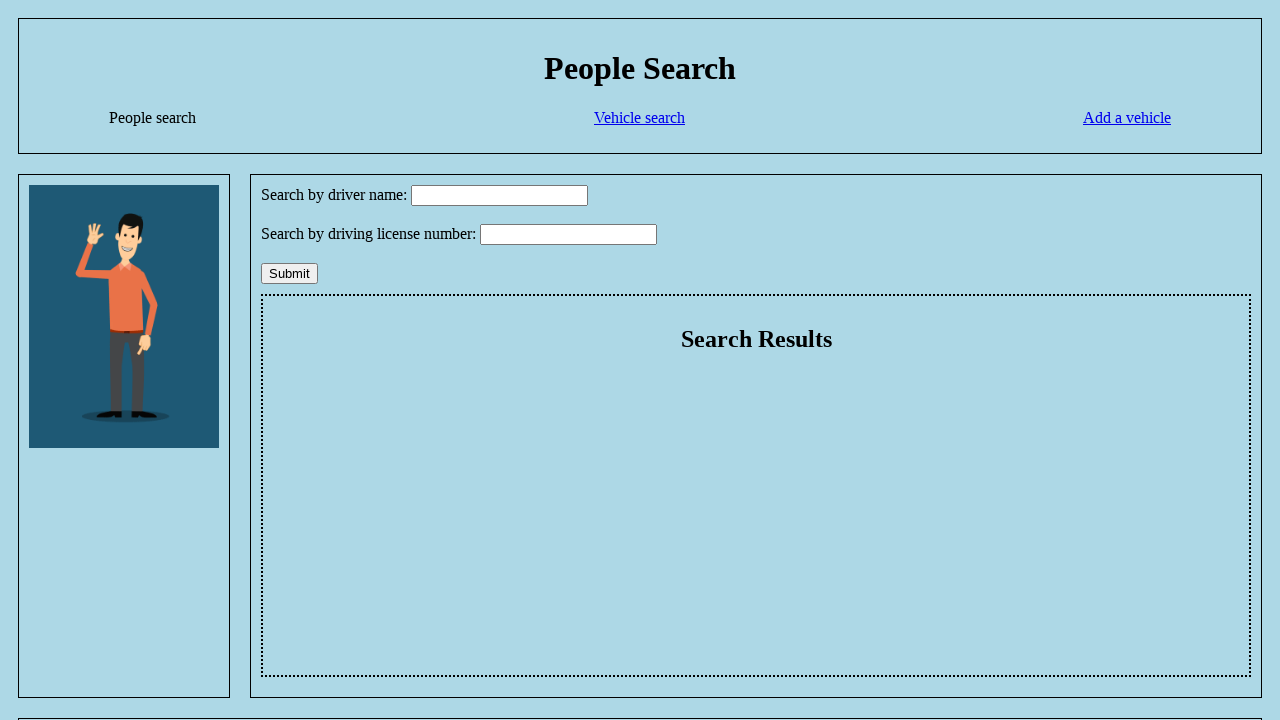

Counted li elements in header > ul: found 3
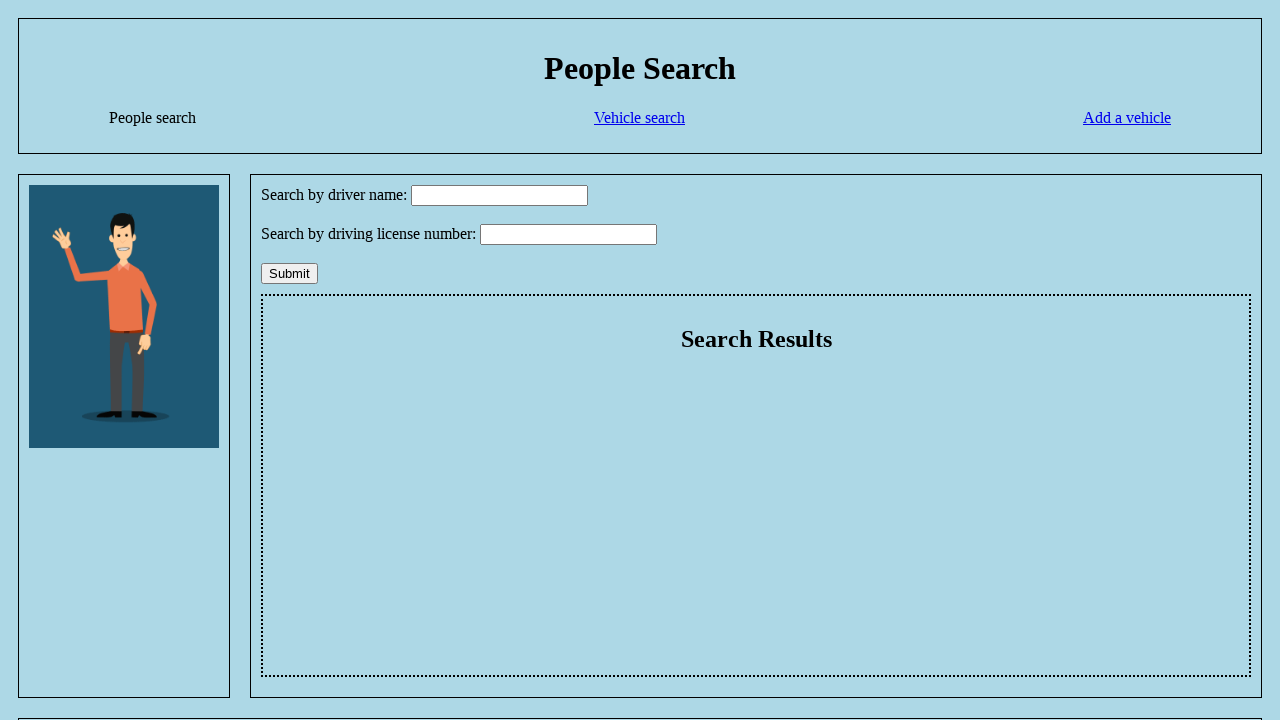

Verified that there are at least 3 navigation links in the header
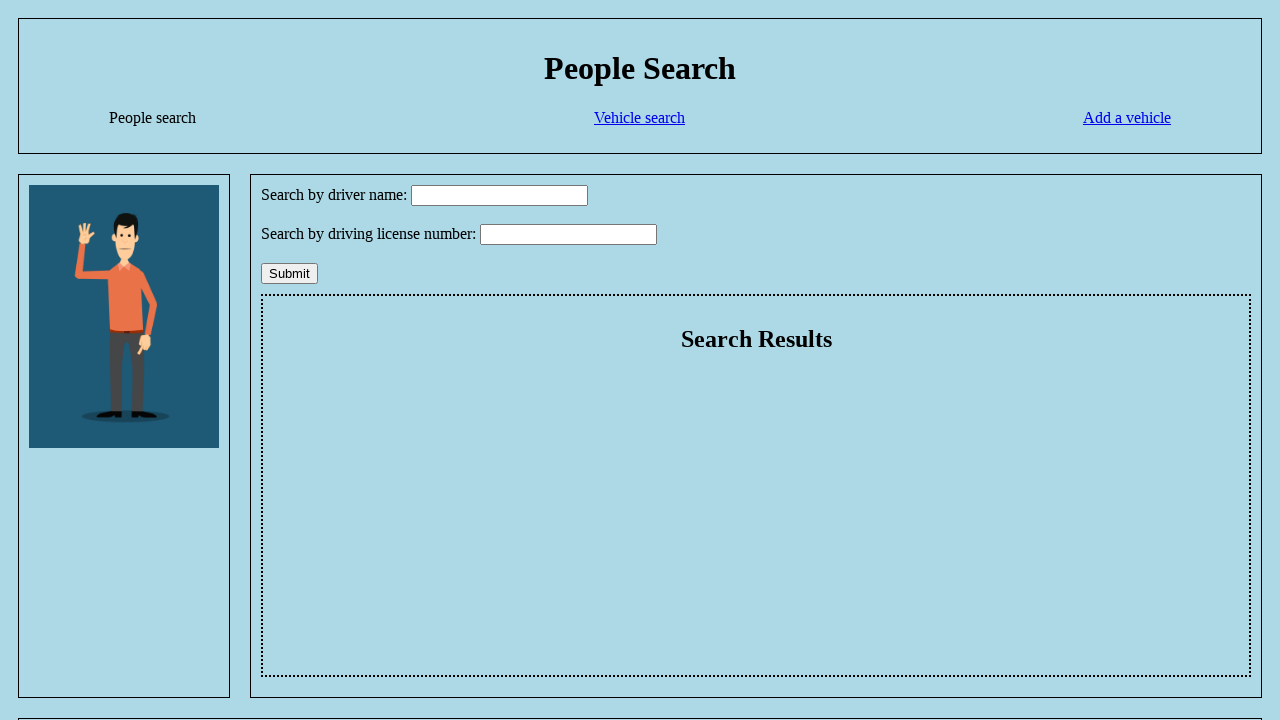

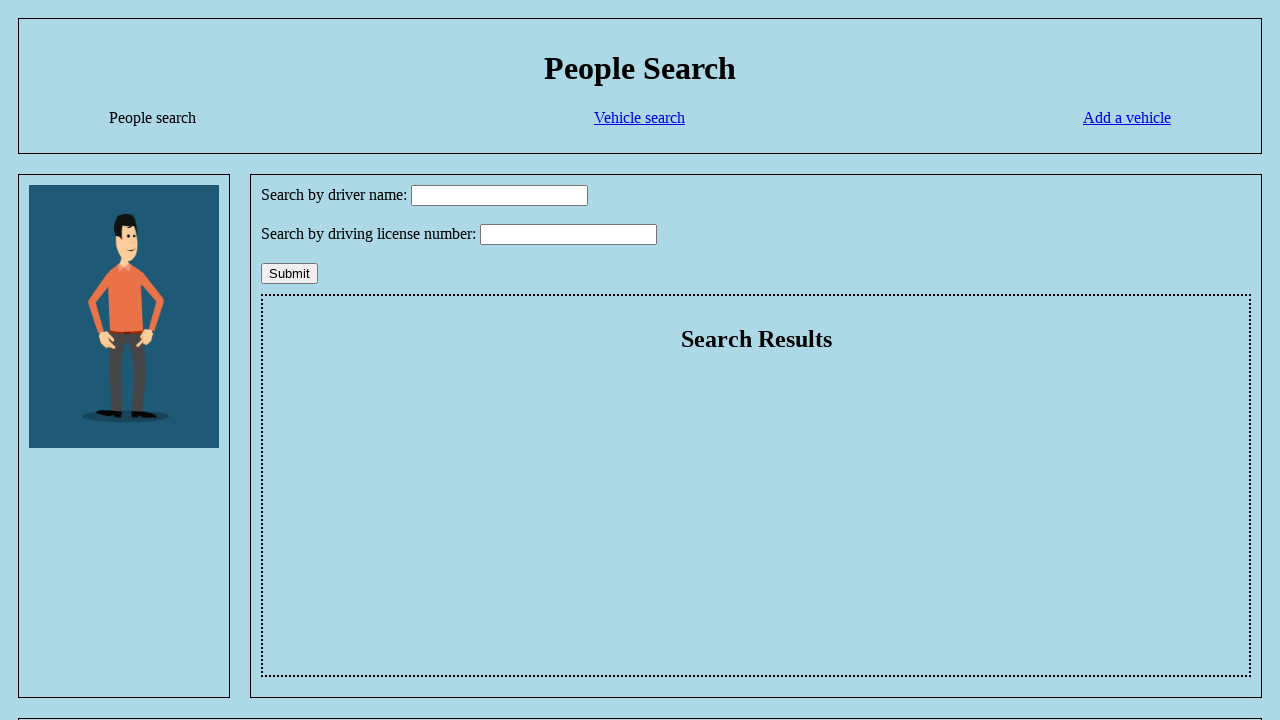